Tests confirm dialog handling by filling a name field and triggering a confirm alert

Starting URL: https://www.rahulshettyacademy.com/AutomationPractice/

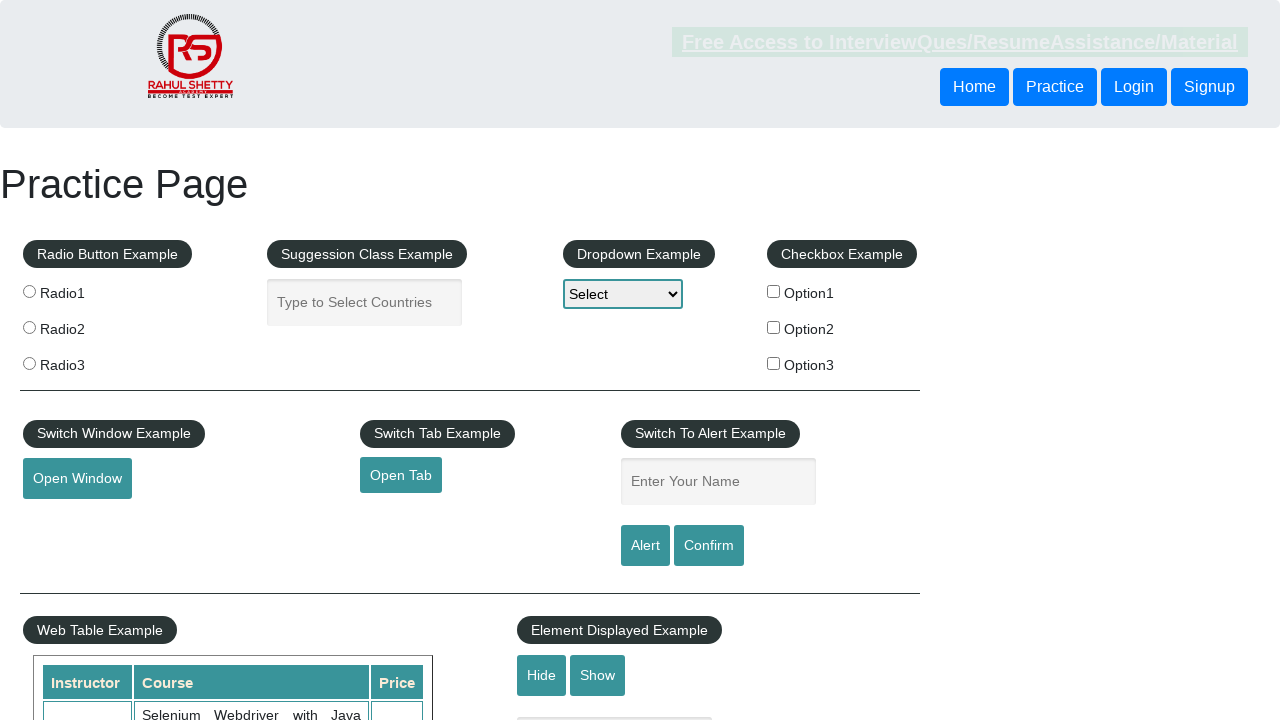

Registered dialog handler to accept confirm dialogs
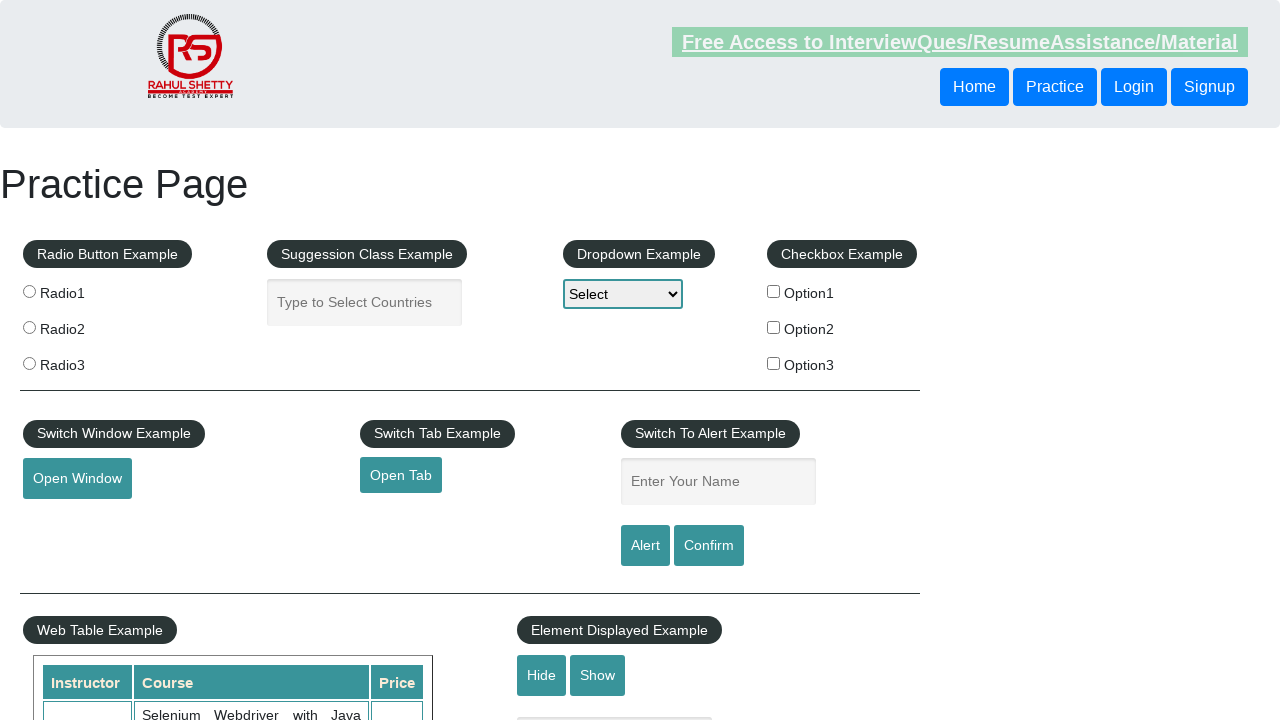

Filled name field with 'Ahmet Fatih' on #name
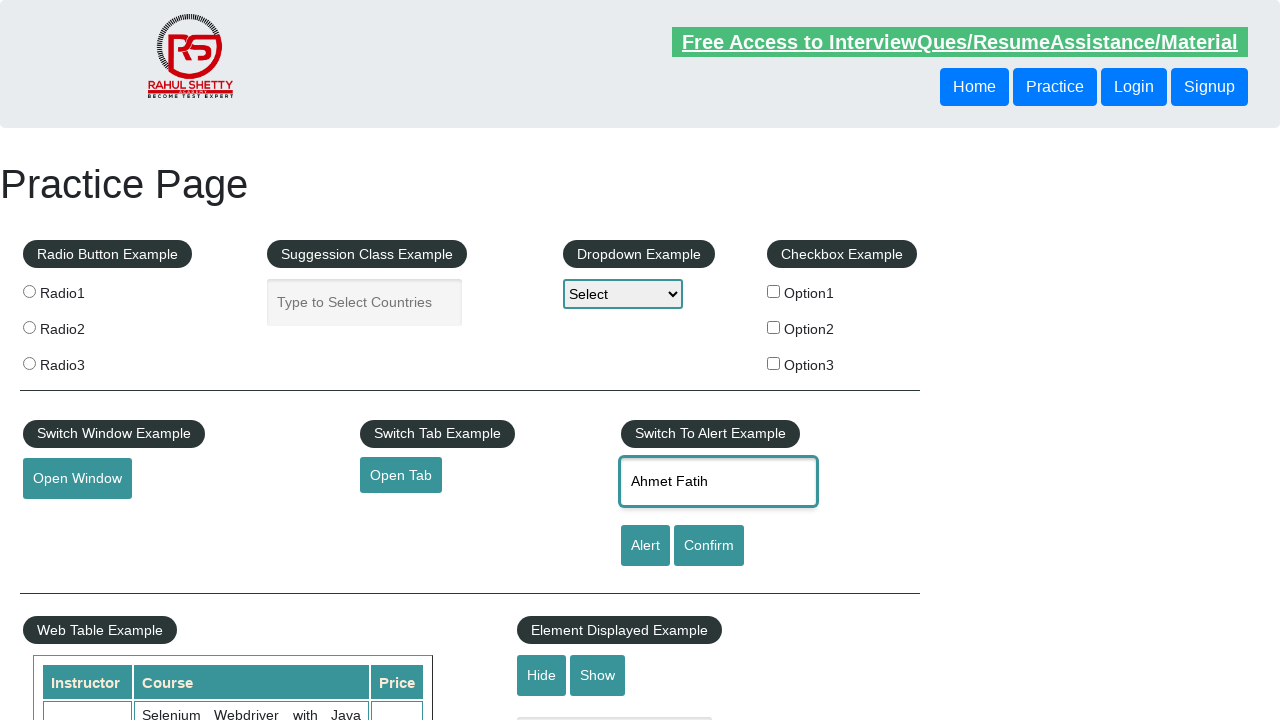

Clicked confirm button to trigger confirm dialog at (709, 546) on #confirmbtn
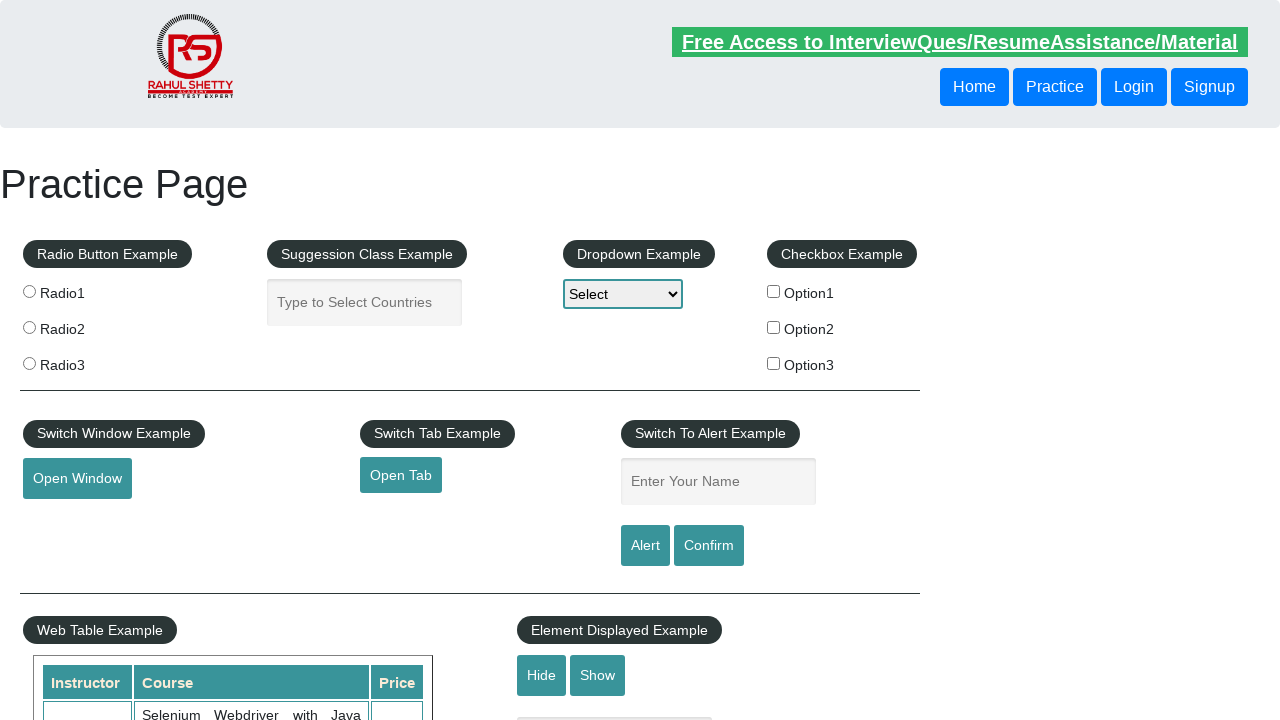

Waited 500ms for dialog to be handled
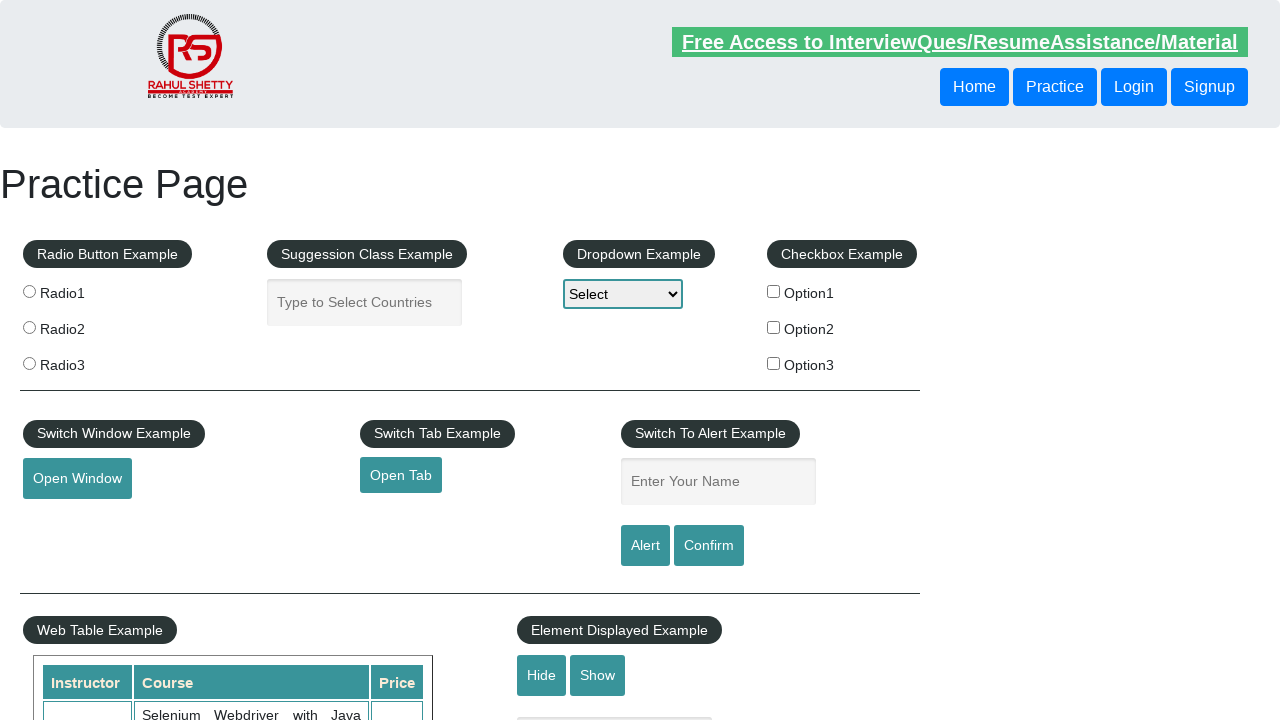

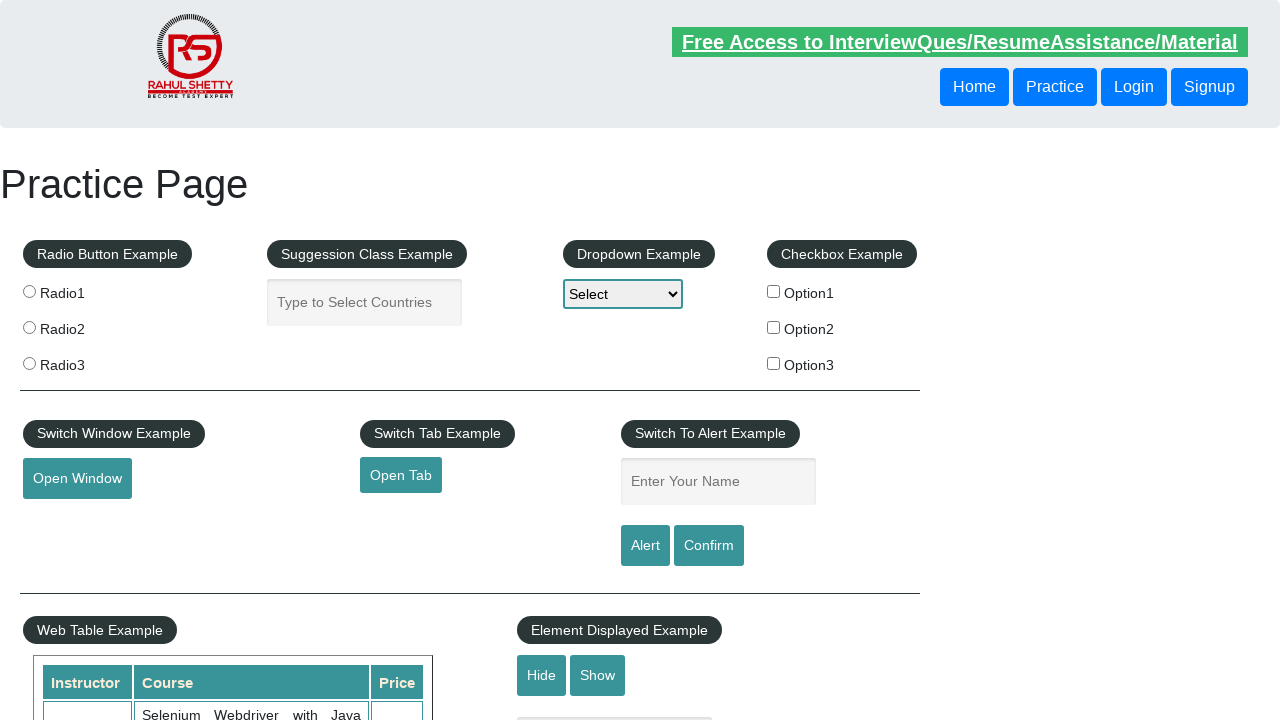